Tests various JavaScript alert interactions including simple alerts, timed alerts, confirm dialogs (accept and dismiss), and prompt dialogs with text input

Starting URL: https://demoqa.com/alerts

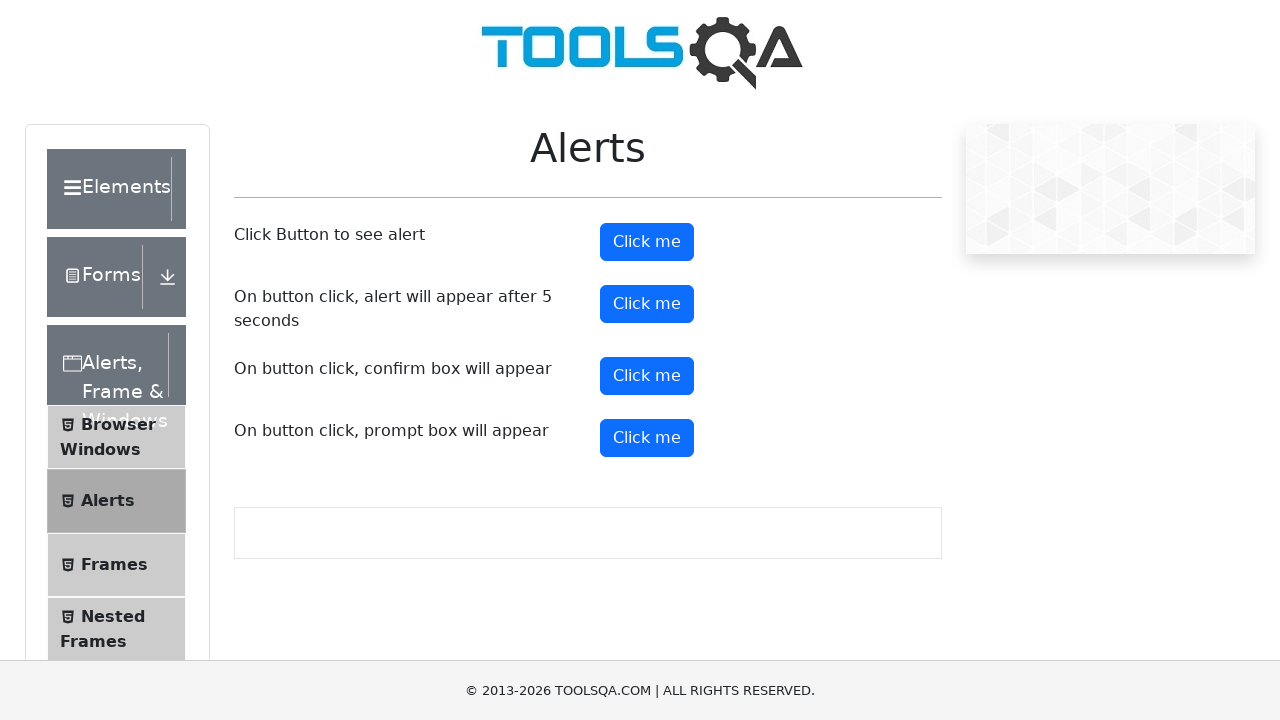

Set up dialog event handler to auto-accept alerts
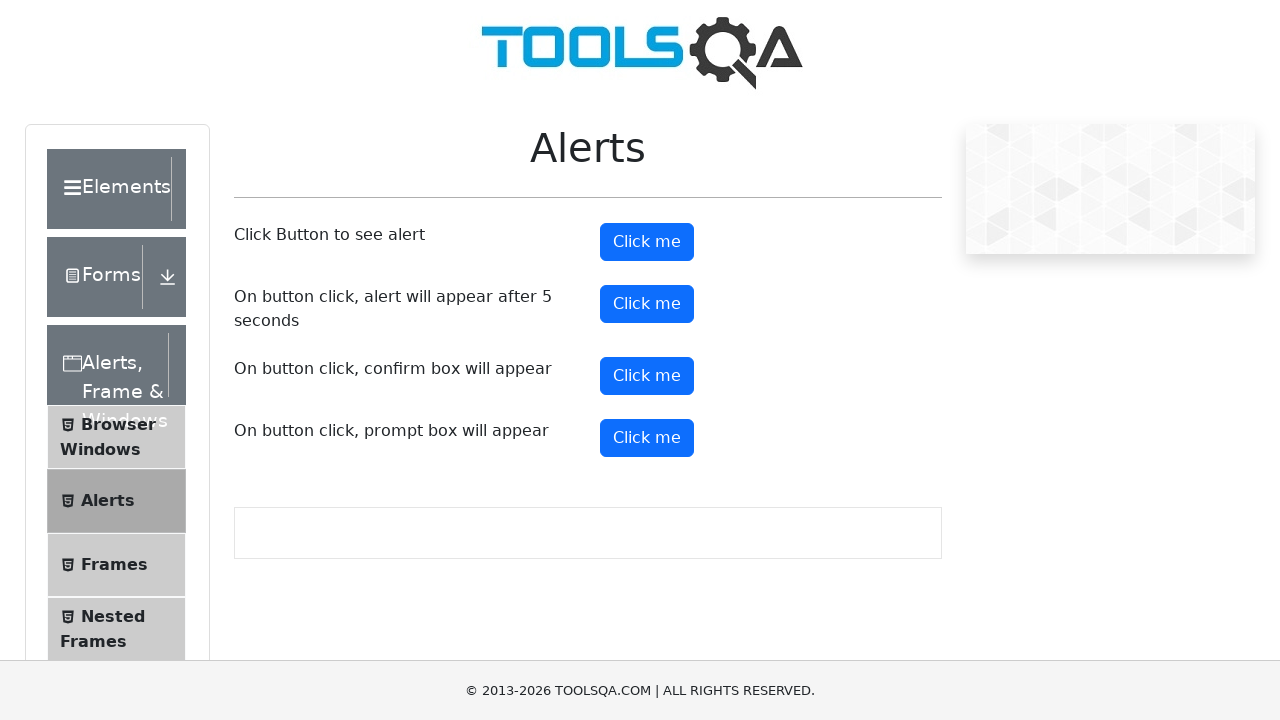

Clicked simple alert button at (647, 242) on #alertButton
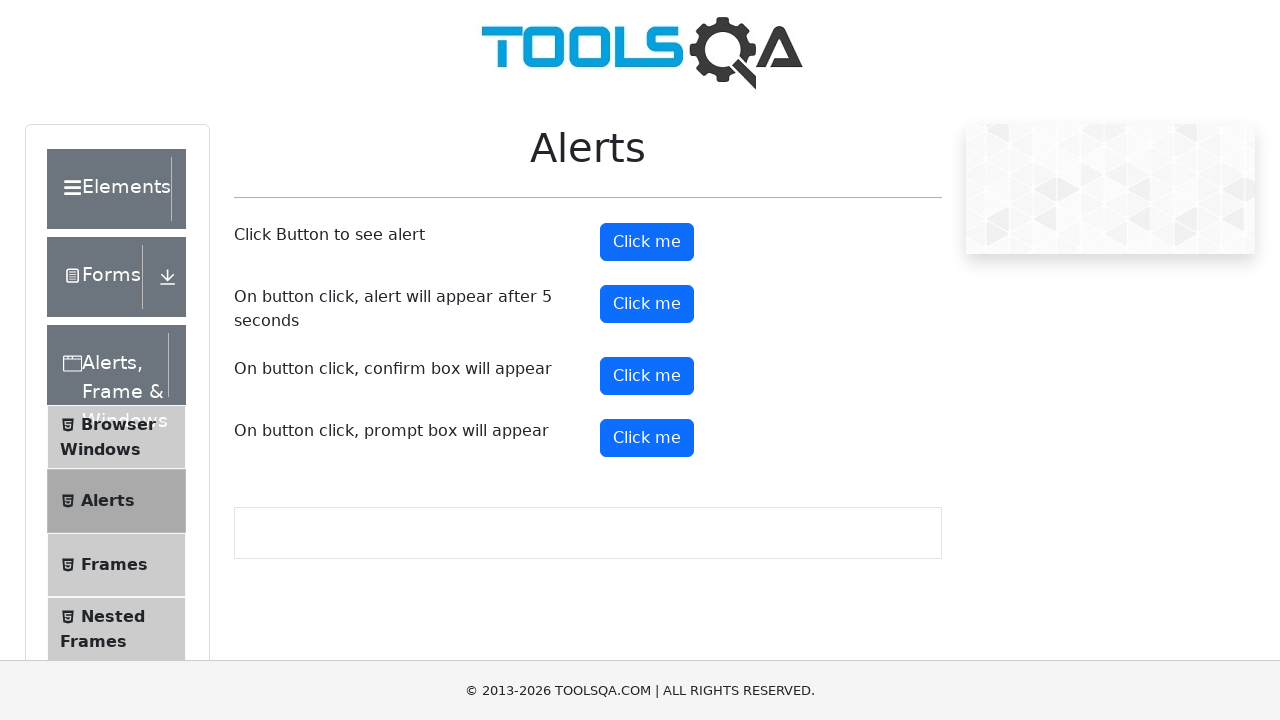

Waited 500ms for simple alert to complete
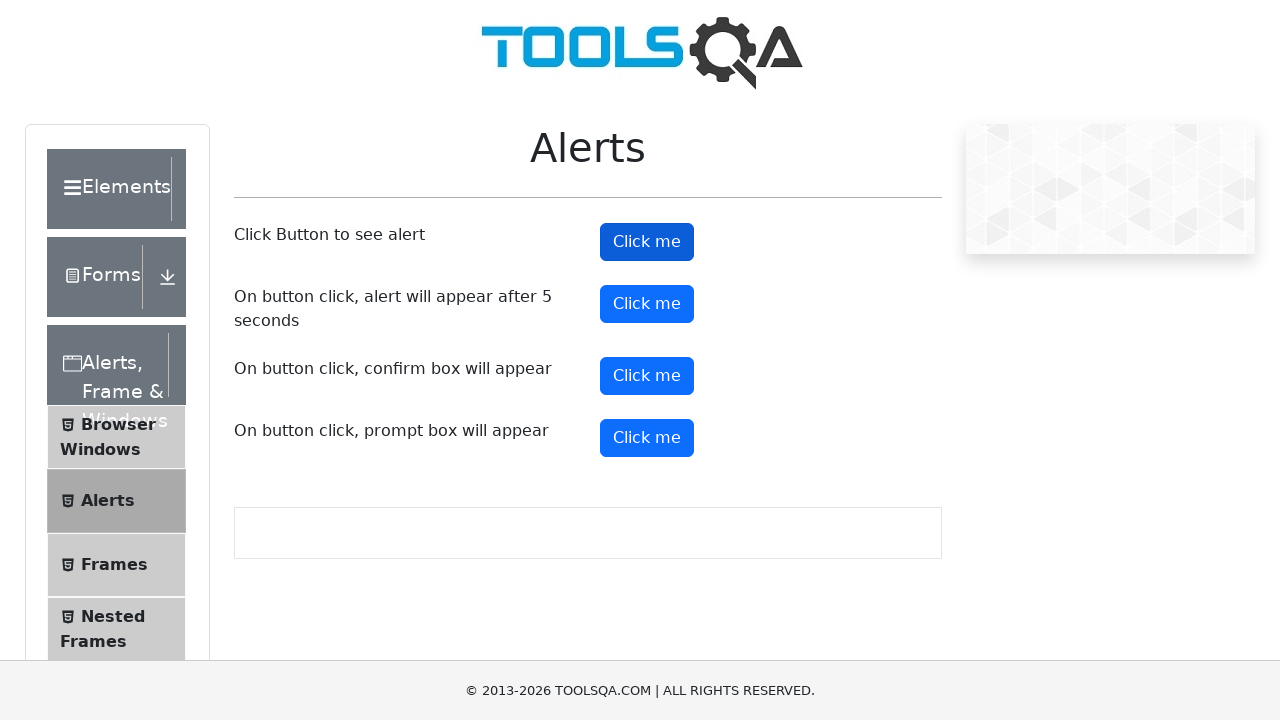

Set up handler for timed alert dialog
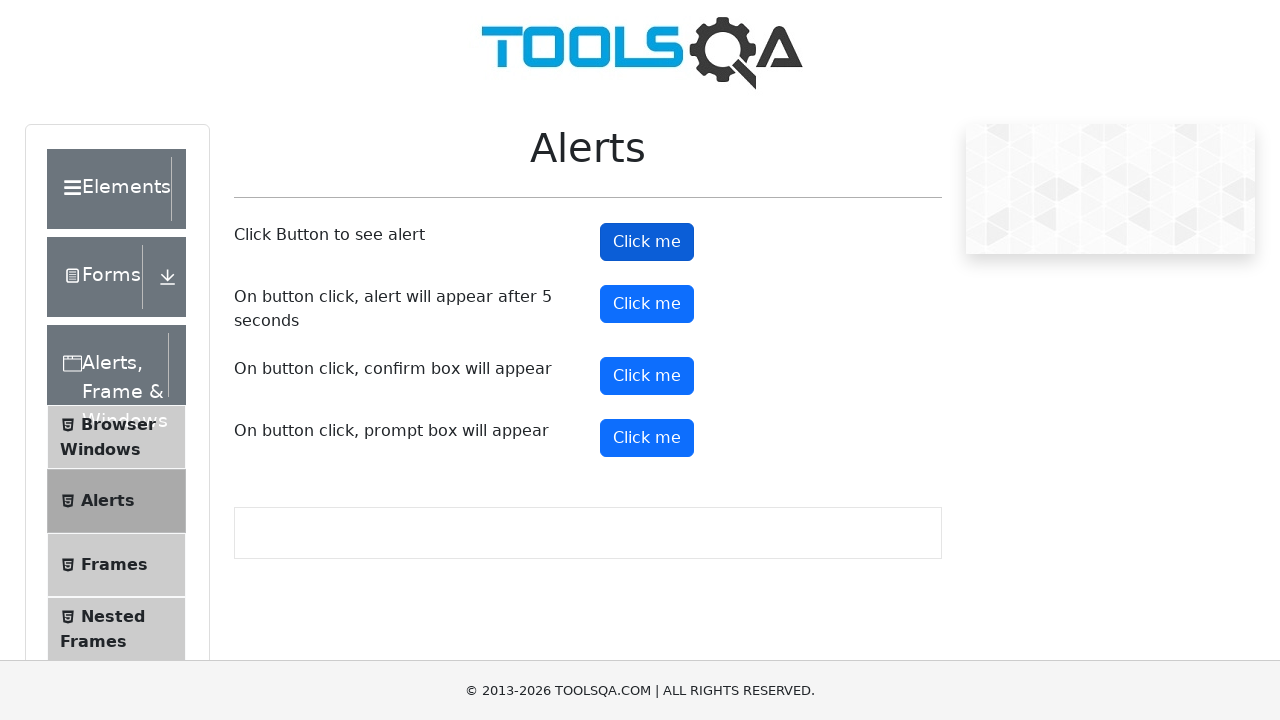

Clicked timer alert button at (647, 304) on #timerAlertButton
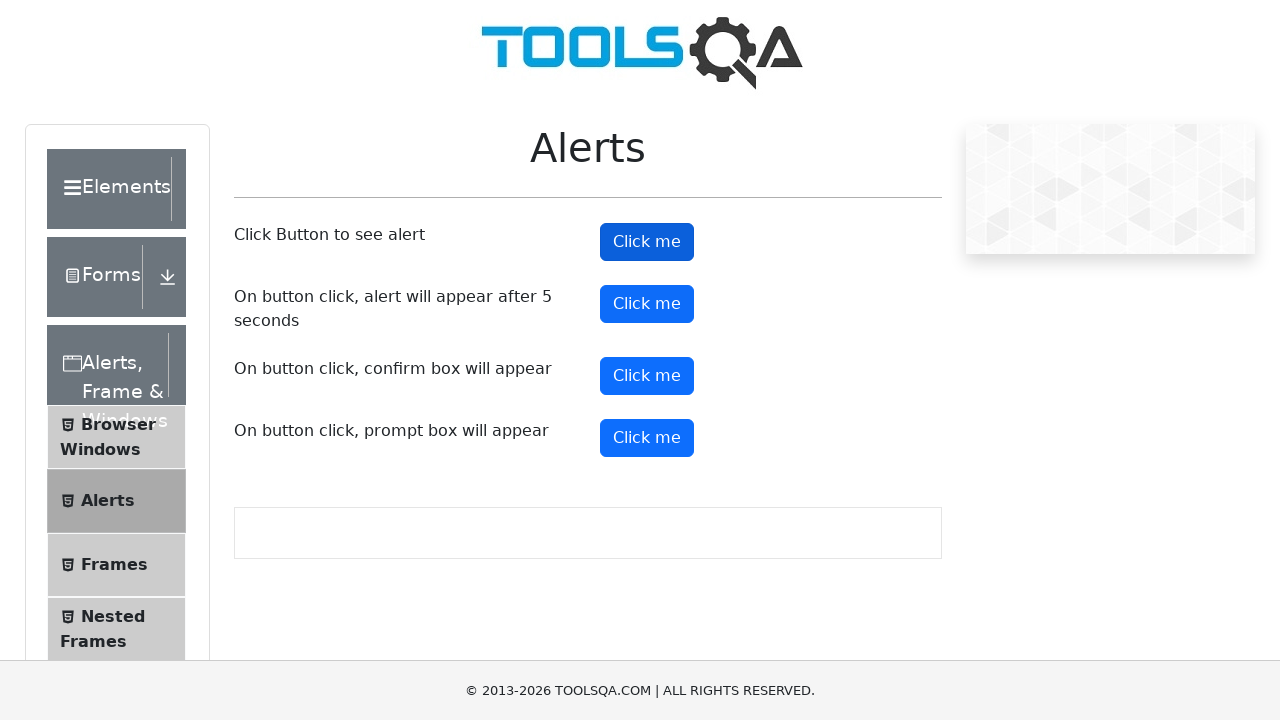

Waited 6 seconds for timed alert to appear and be handled
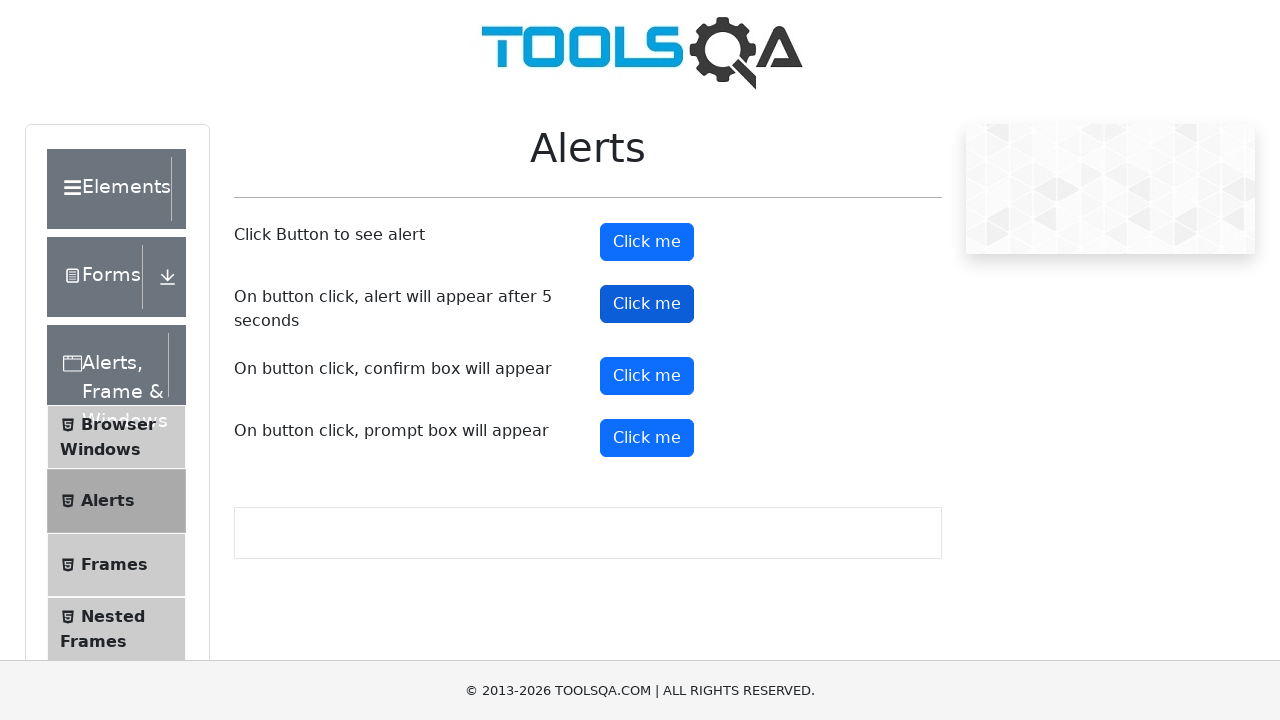

Set up handler to accept confirm dialog
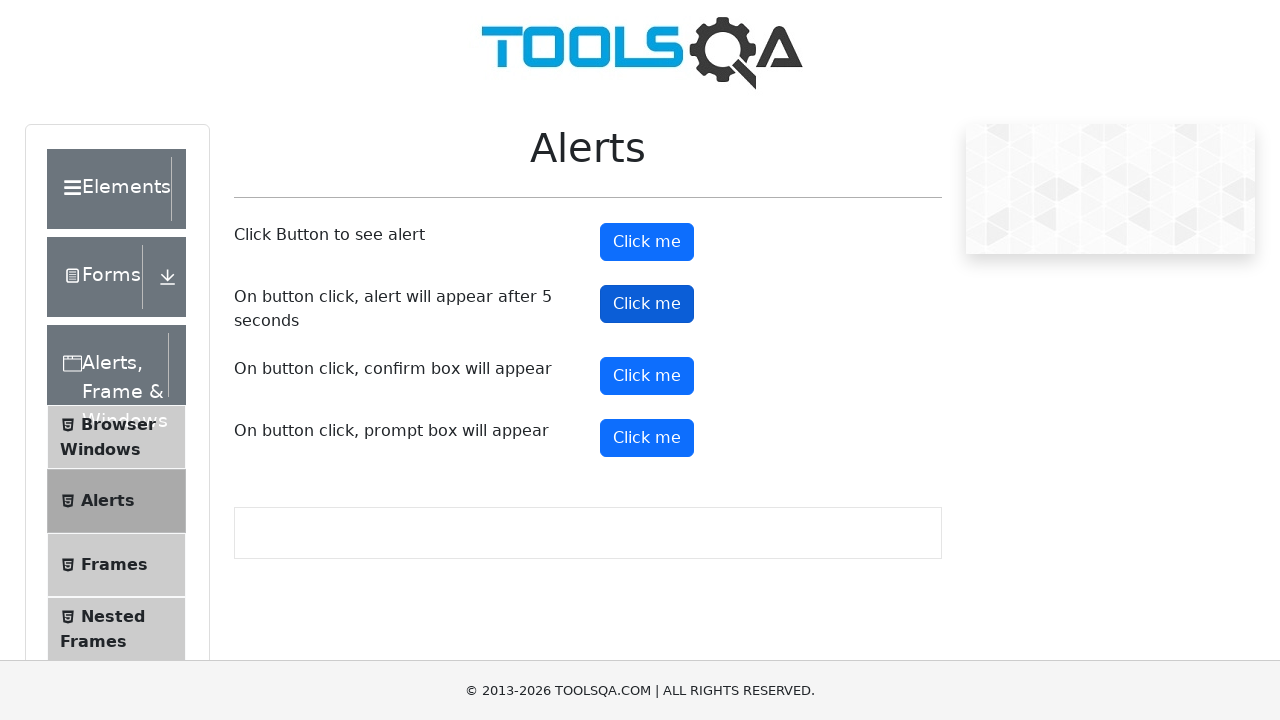

Clicked confirm button at (647, 376) on #confirmButton
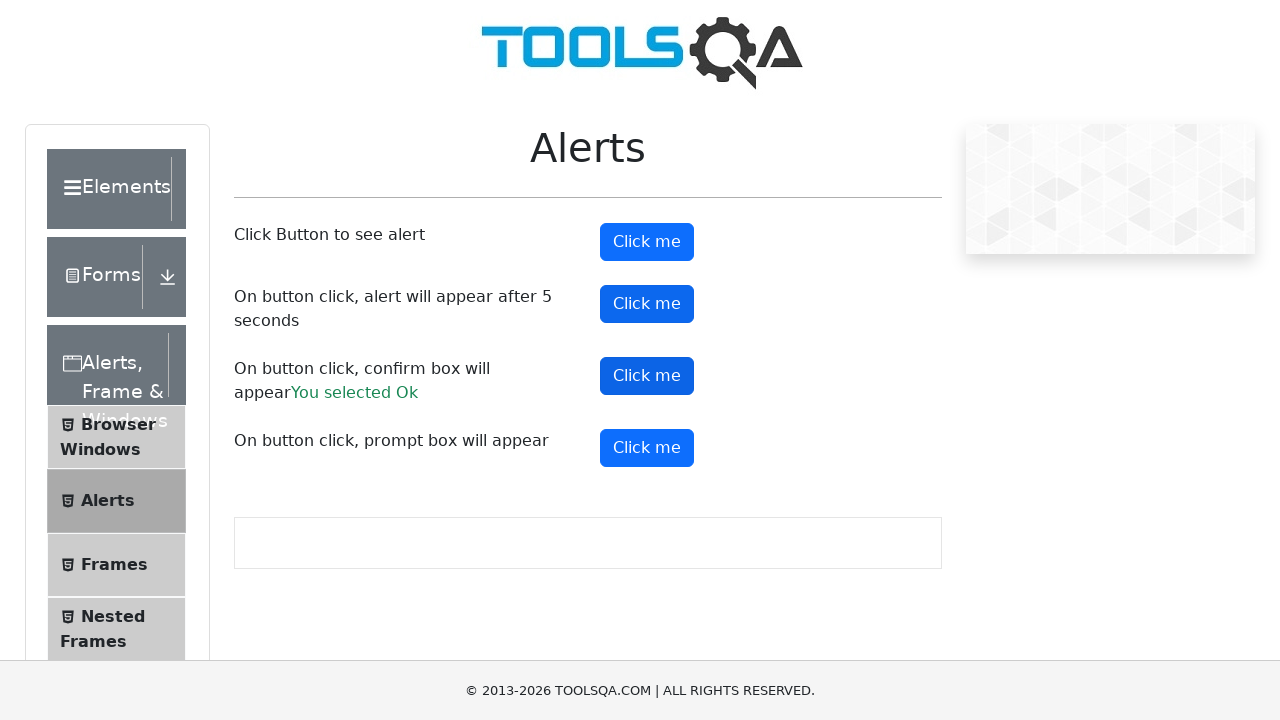

Confirm result displayed after accepting dialog
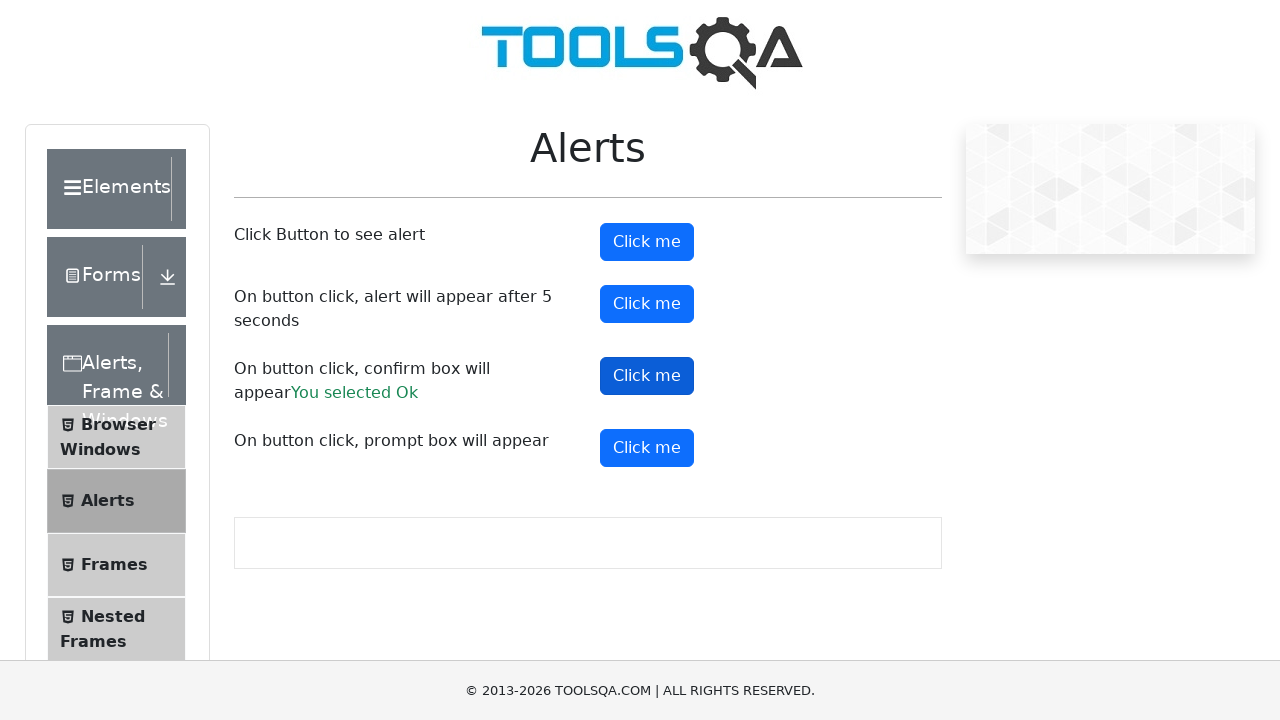

Set up handler to dismiss confirm dialog
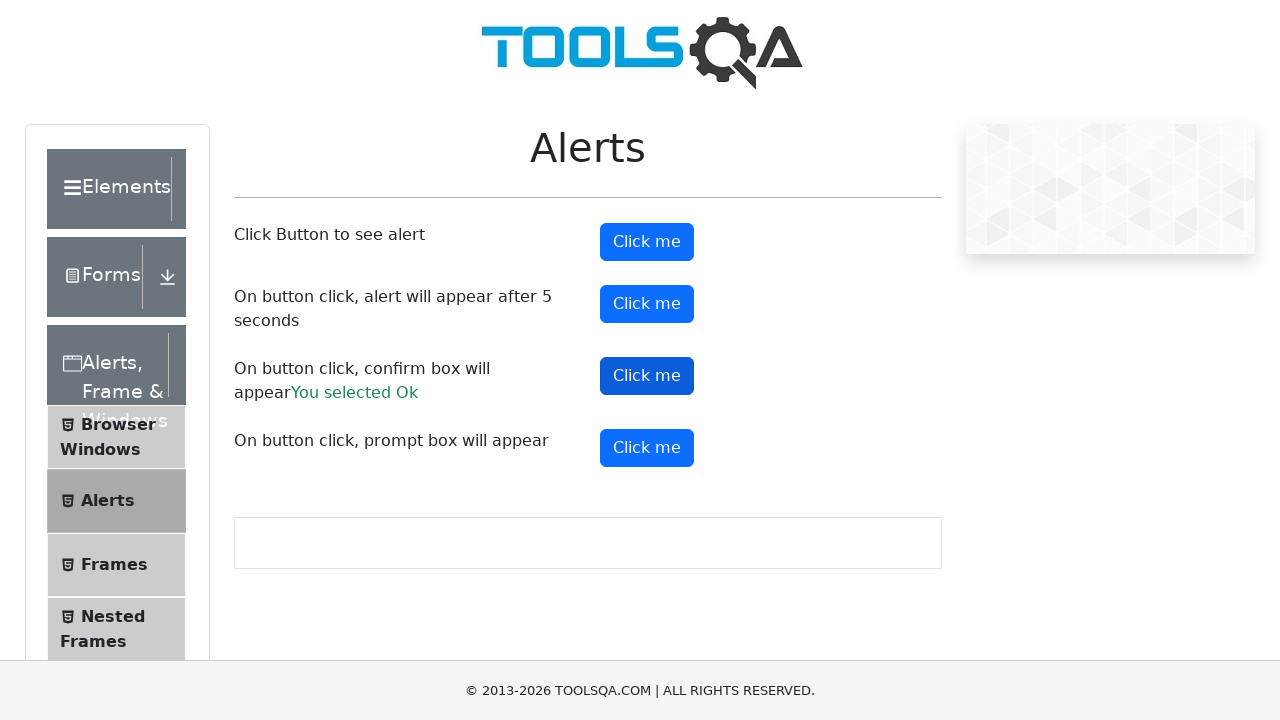

Clicked confirm button at (647, 376) on #confirmButton
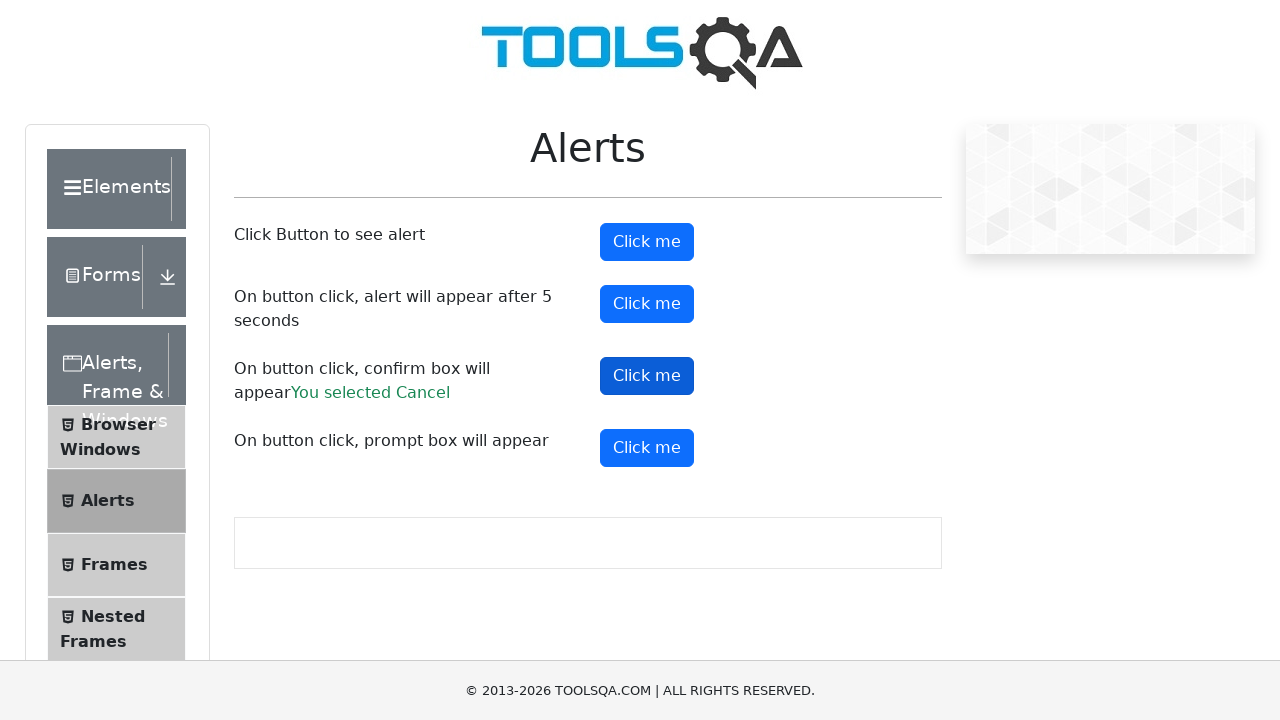

Waited 500ms after dismissing confirm dialog
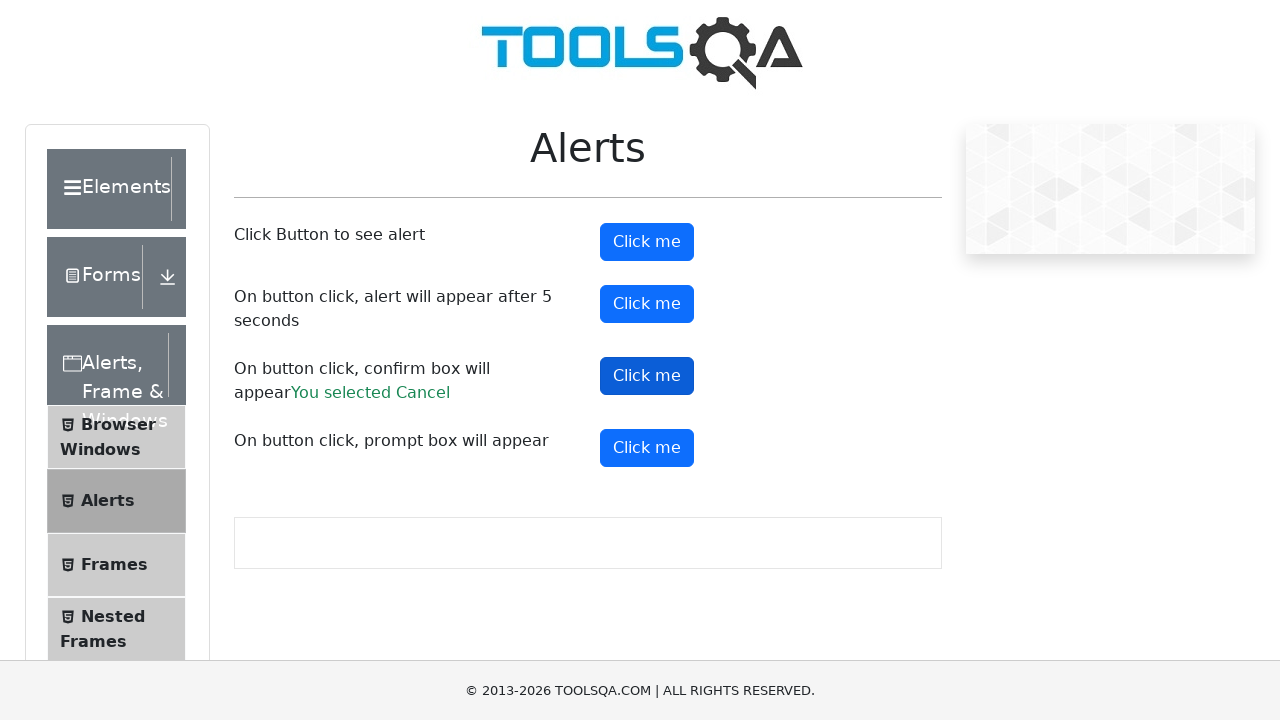

Set up handler to accept prompt dialog with text 'Test'
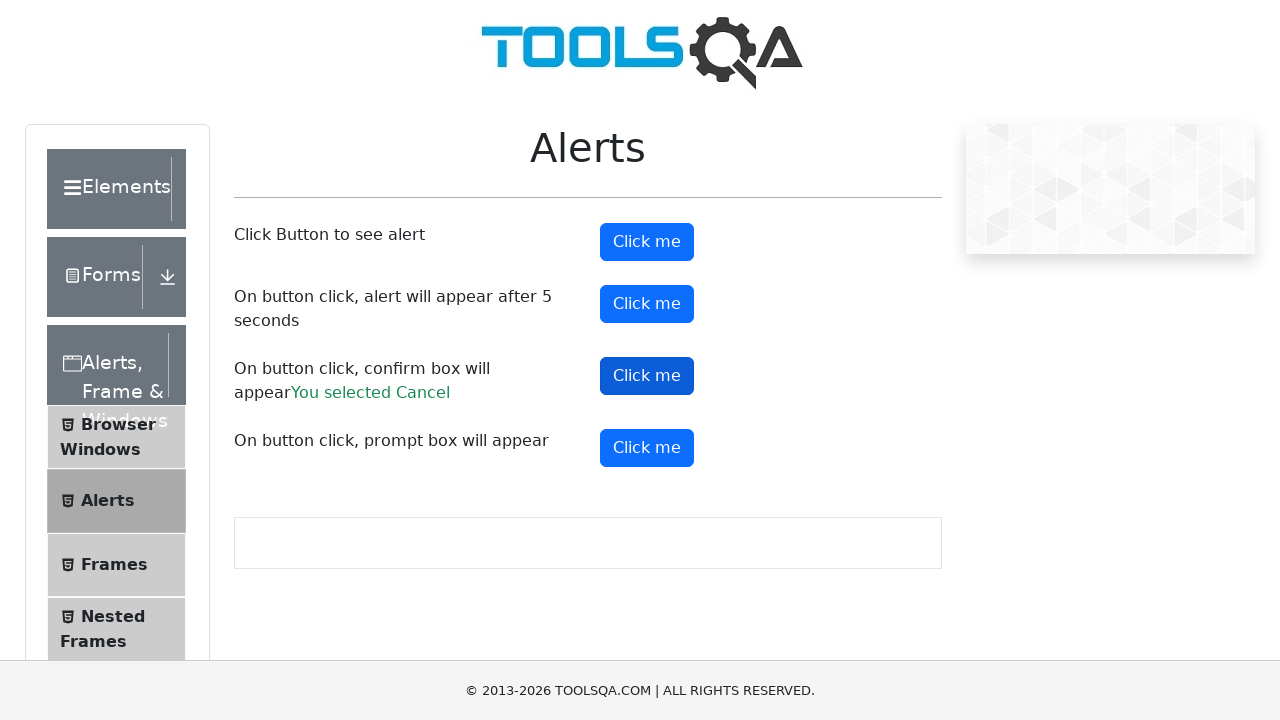

Clicked prompt button at (647, 448) on #promtButton
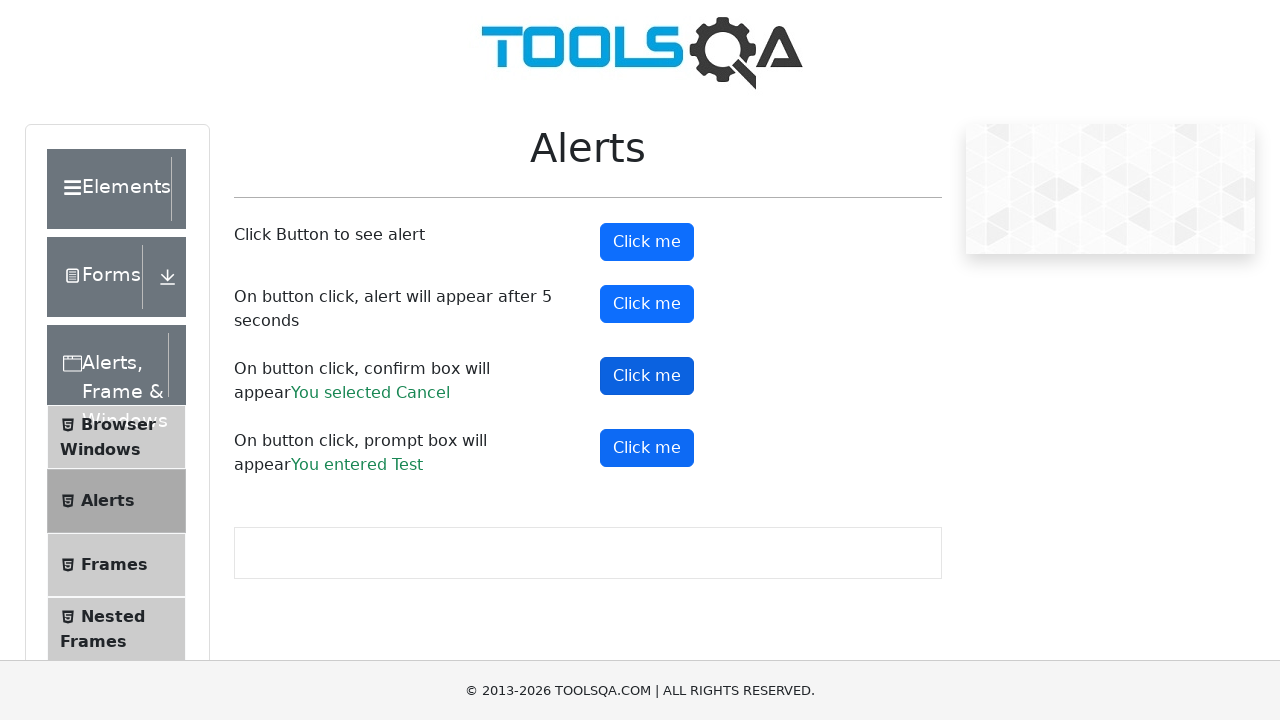

Prompt result displayed after accepting with text input
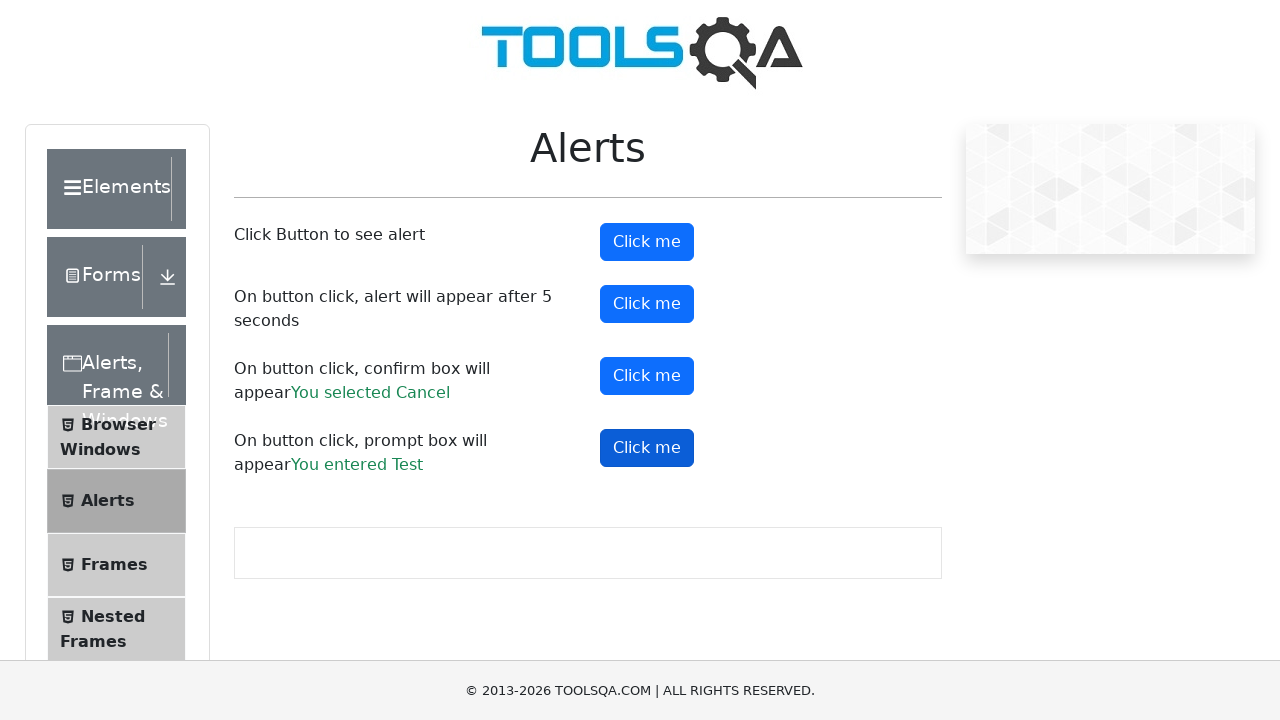

Set up handler to dismiss prompt dialog
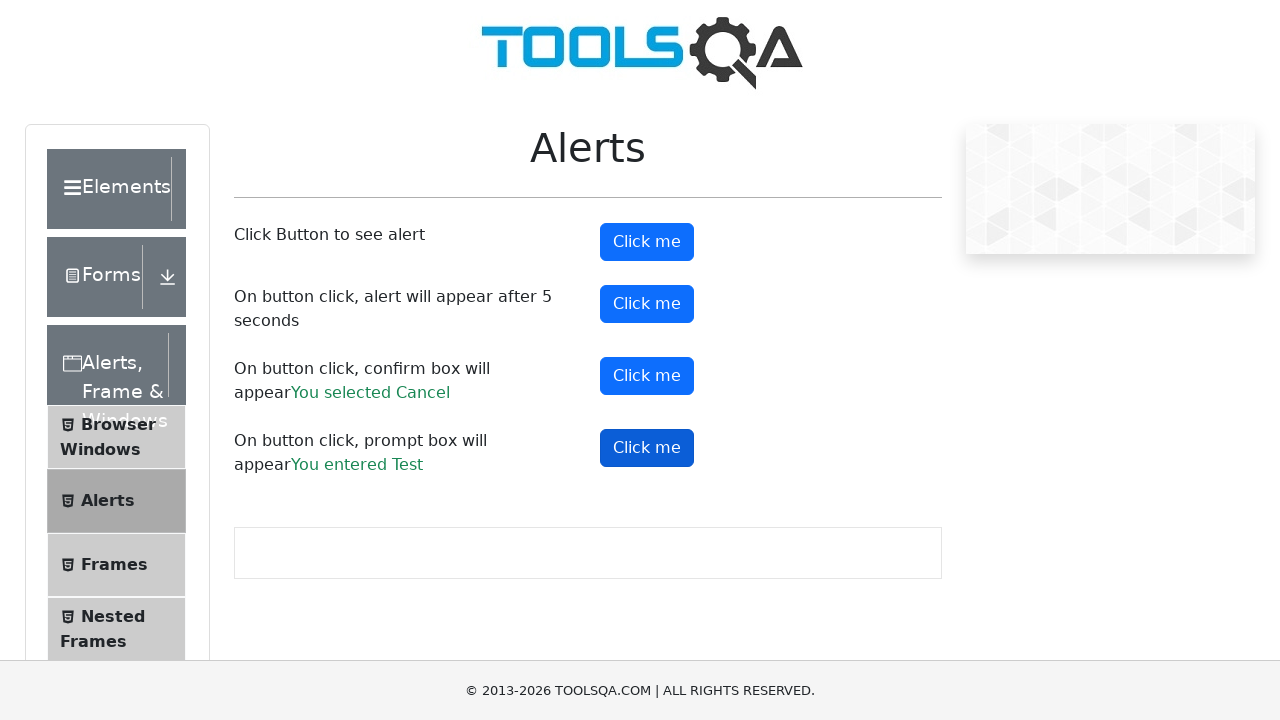

Clicked prompt button at (647, 448) on #promtButton
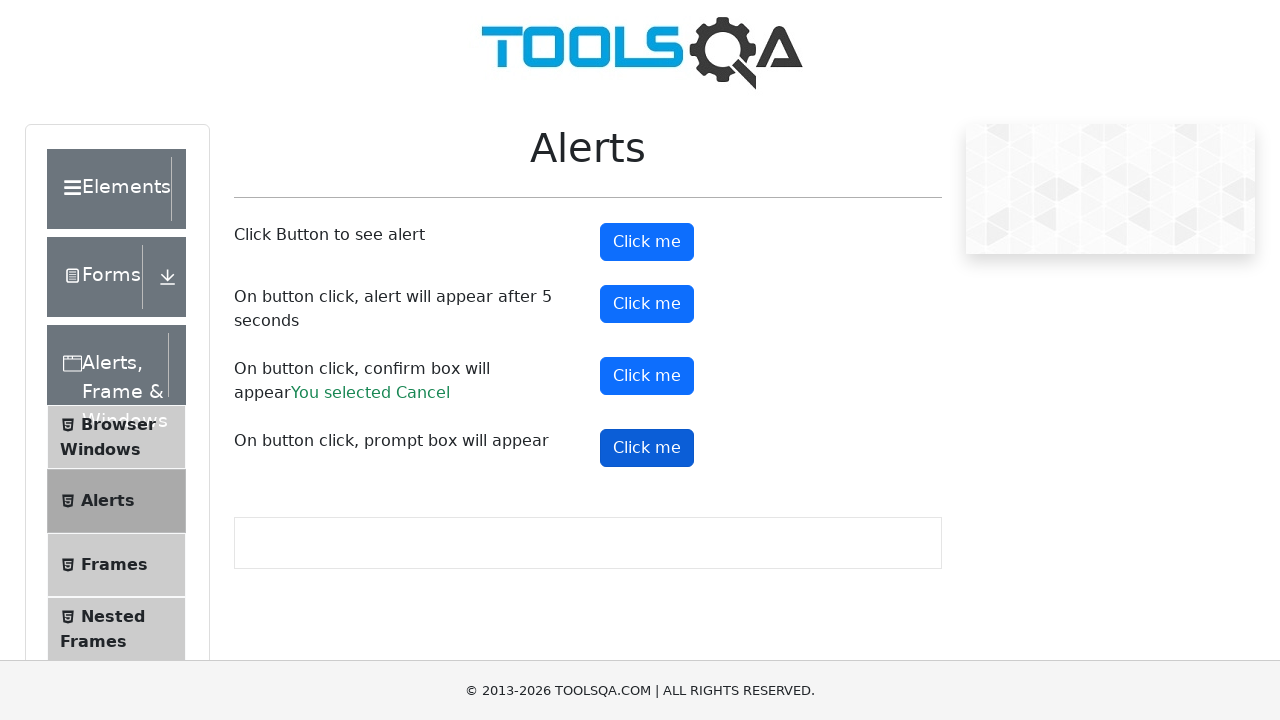

Waited 500ms after dismissing prompt dialog
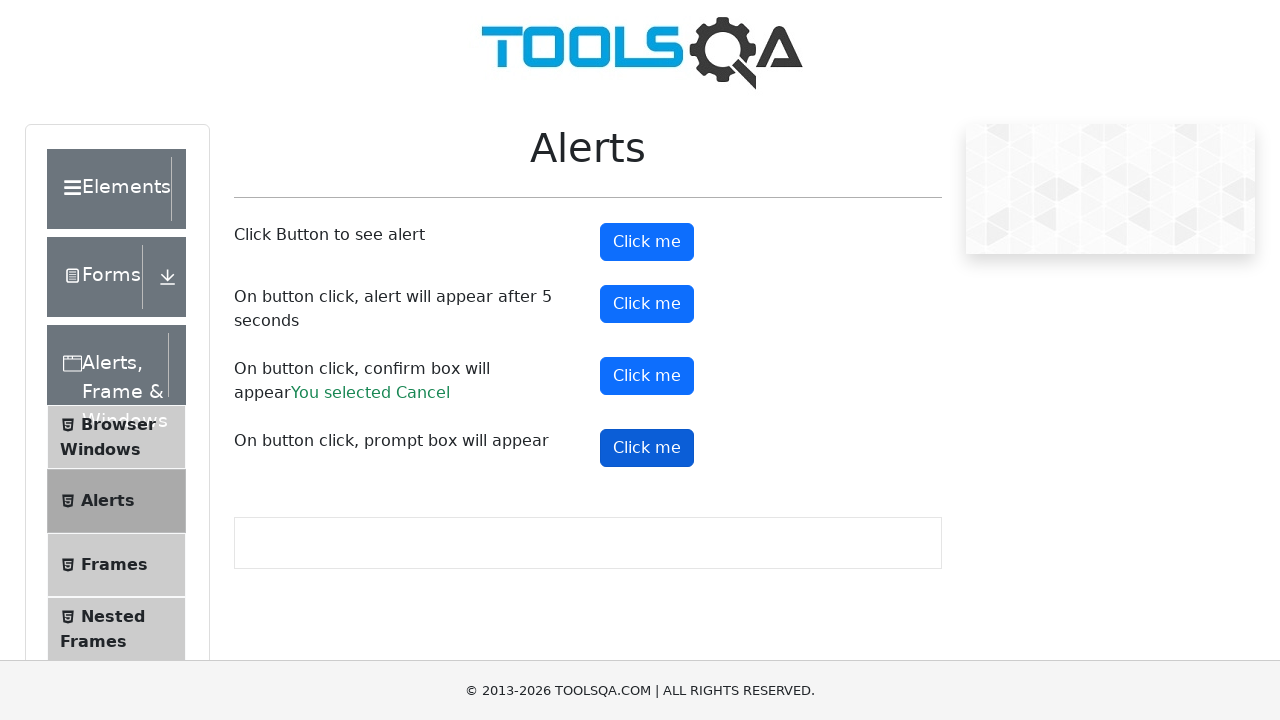

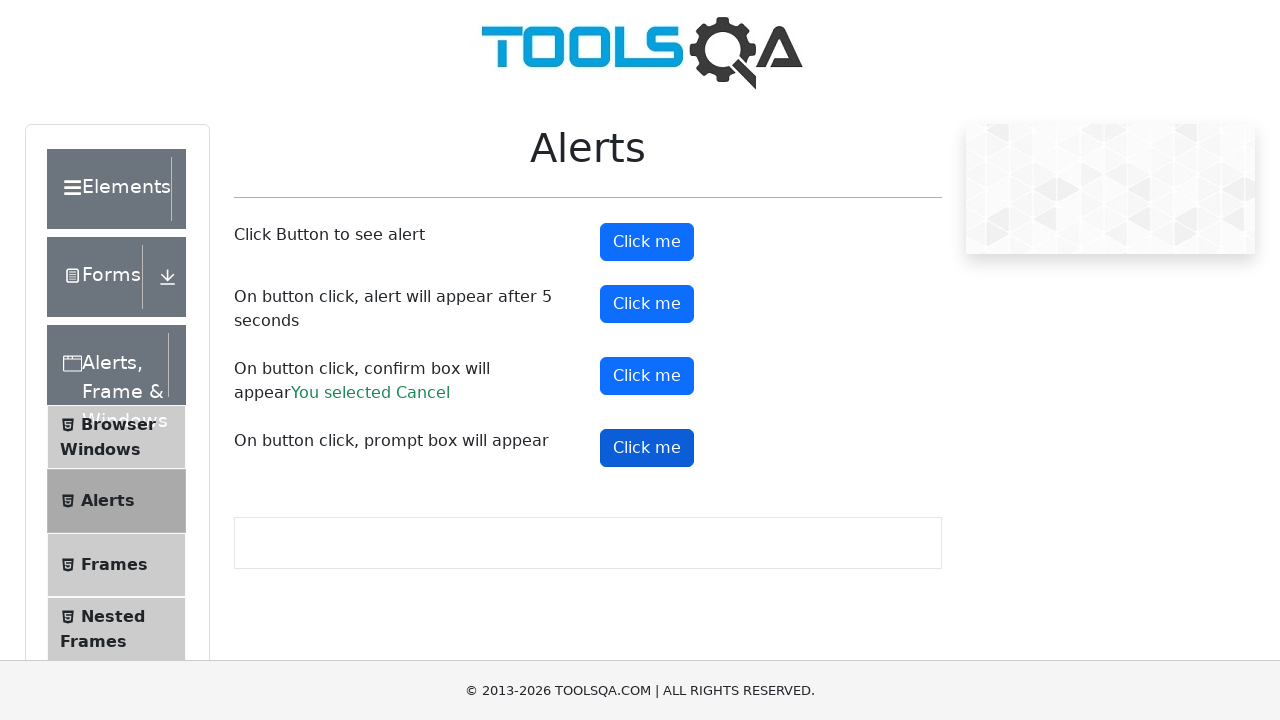